Tests file download page by navigating to it and verifying downloadable files are listed

Starting URL: https://the-internet.herokuapp.com

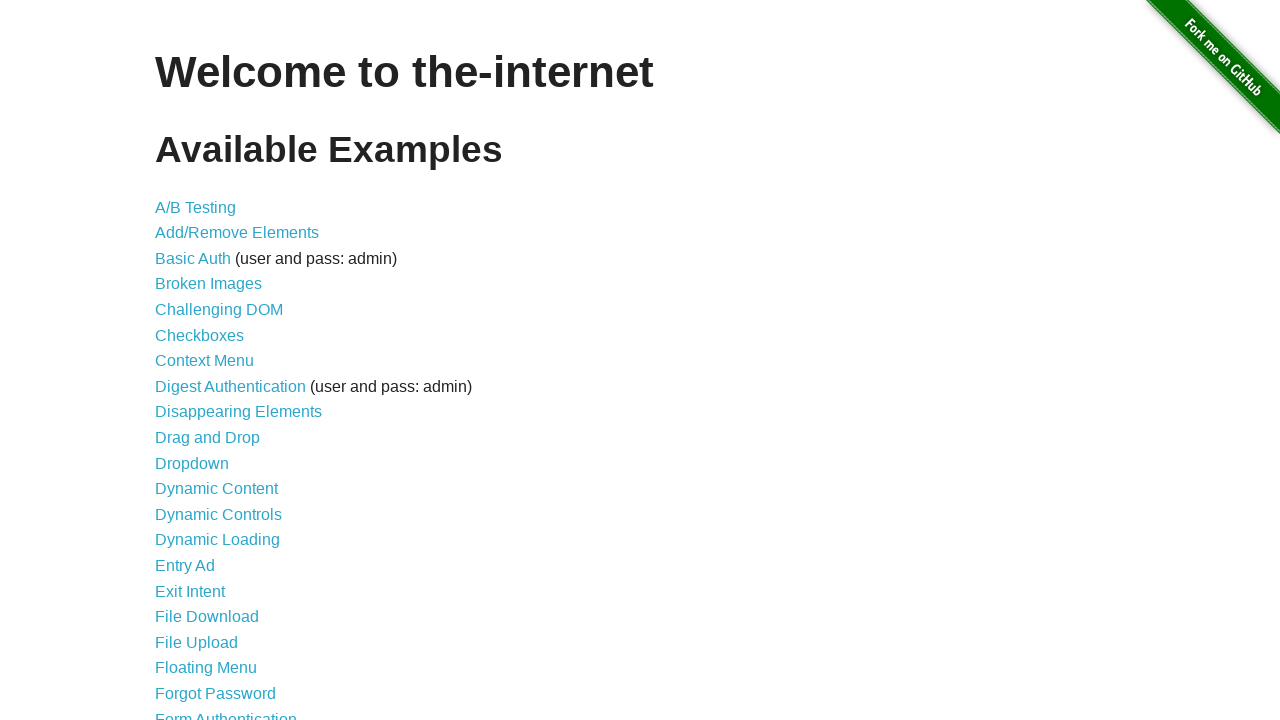

Clicked on File Download link at (207, 617) on a[href='/download']
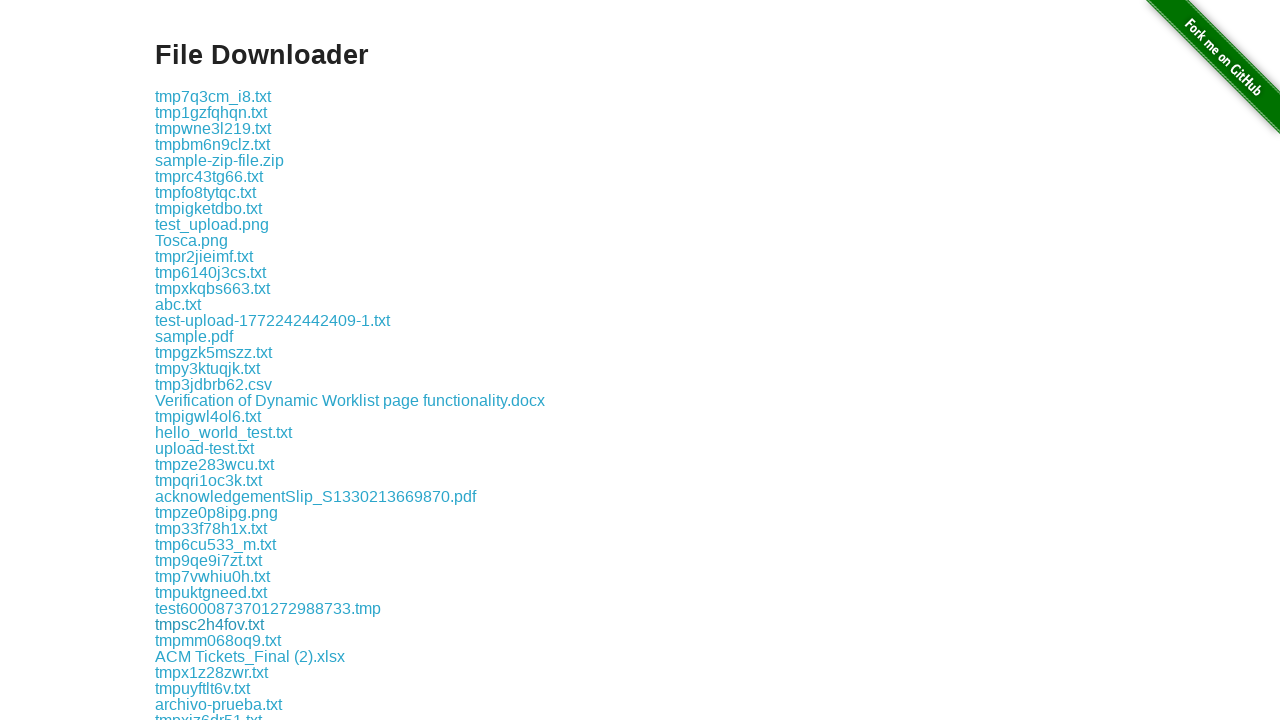

Download links loaded and are visible
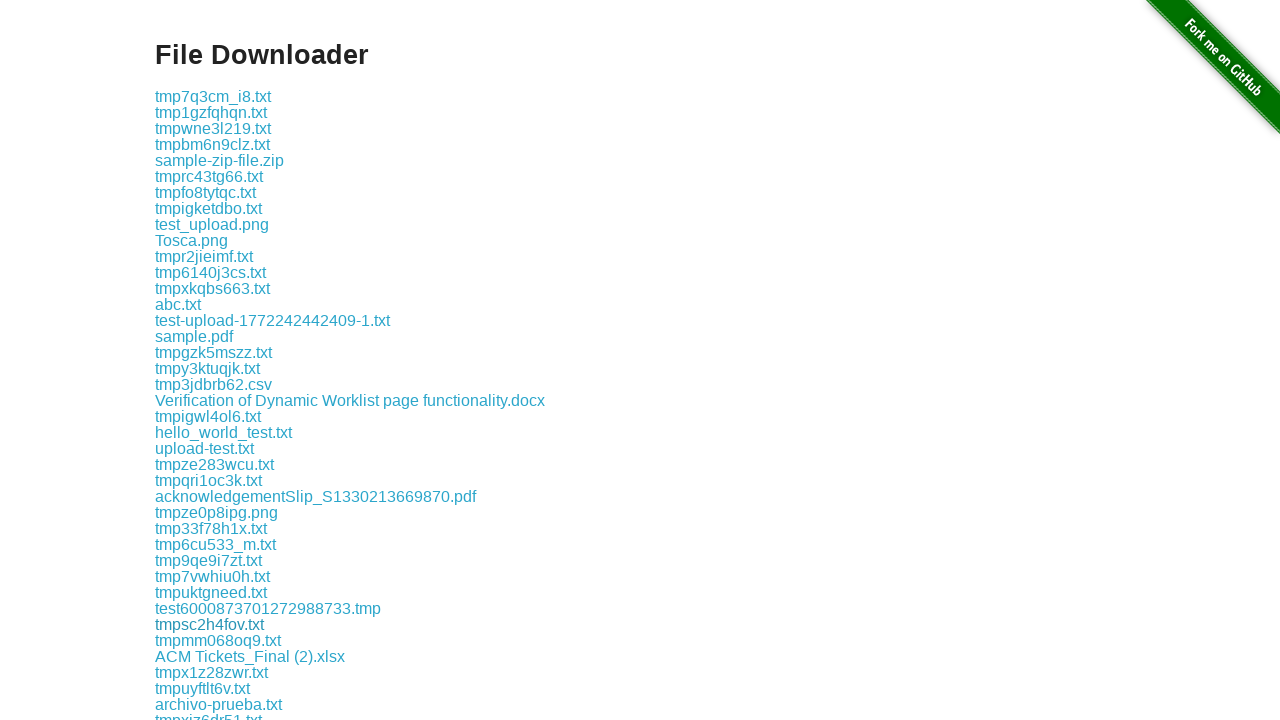

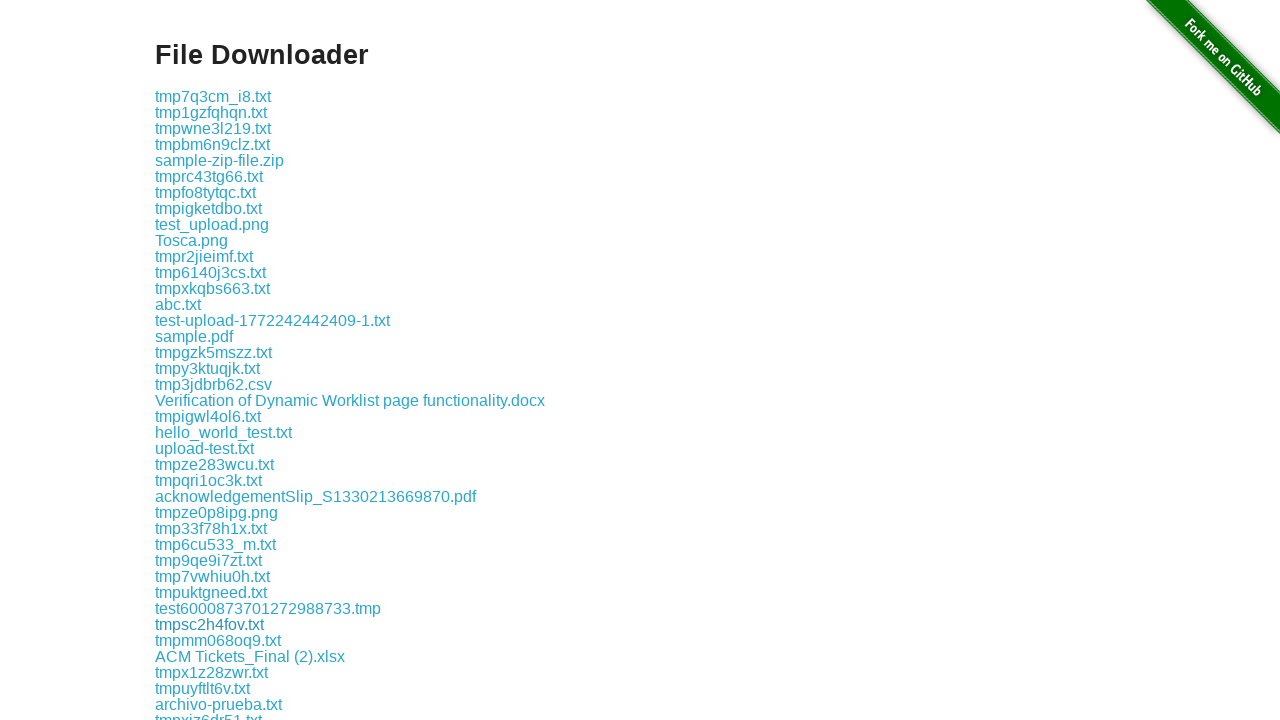